Navigates to JPL Space image gallery, clicks the full image button, and verifies the featured image is displayed

Starting URL: https://data-class-jpl-space.s3.amazonaws.com/JPL_Space/index.html

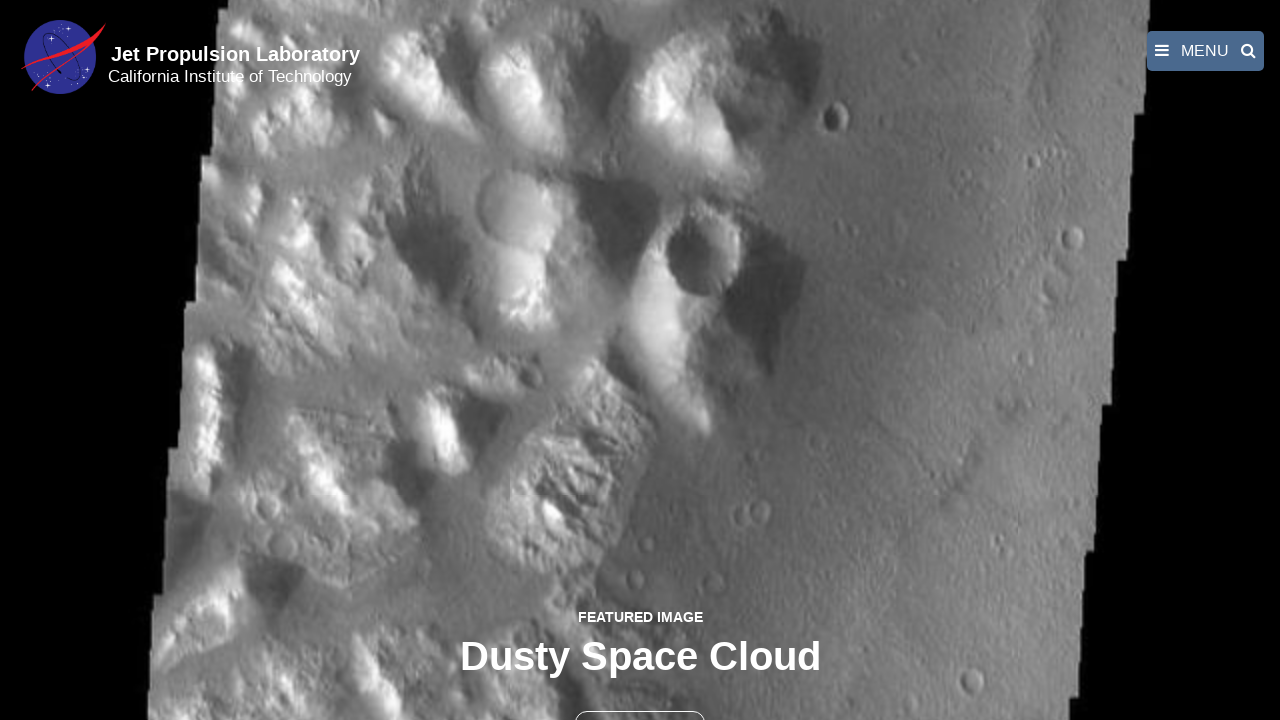

Navigated to JPL Space image gallery
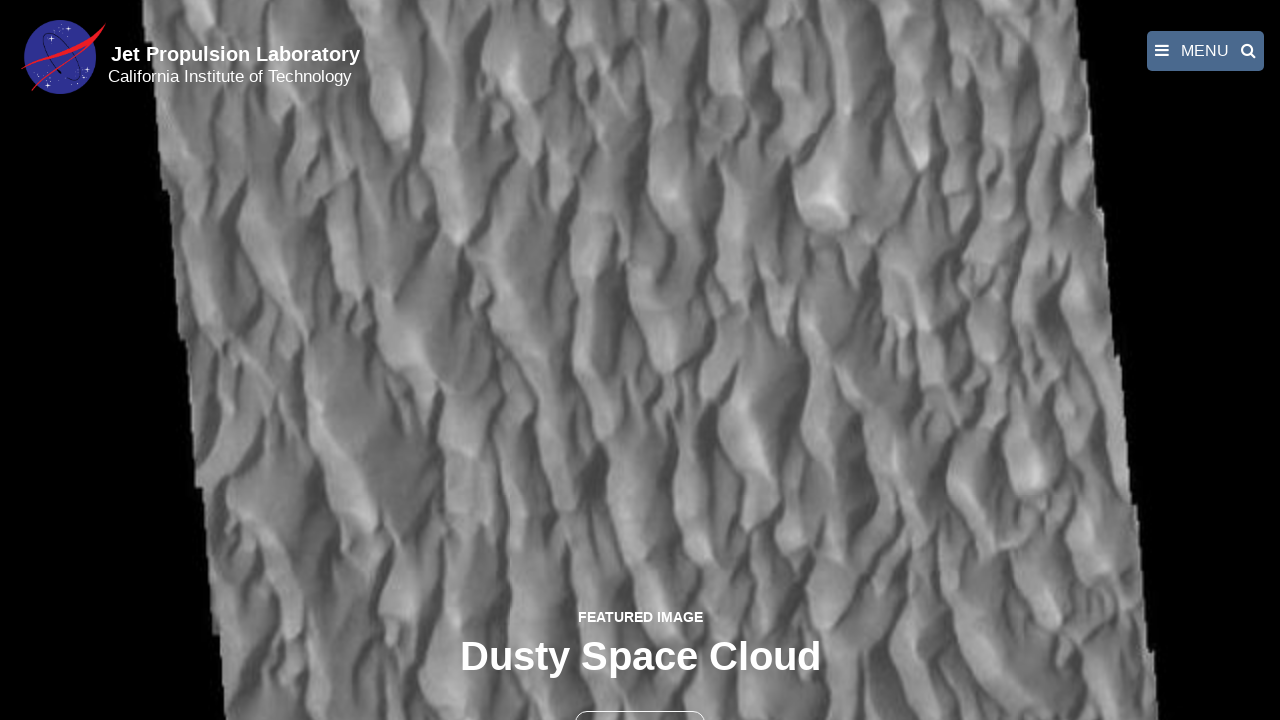

Clicked the full image button at (640, 699) on button >> nth=1
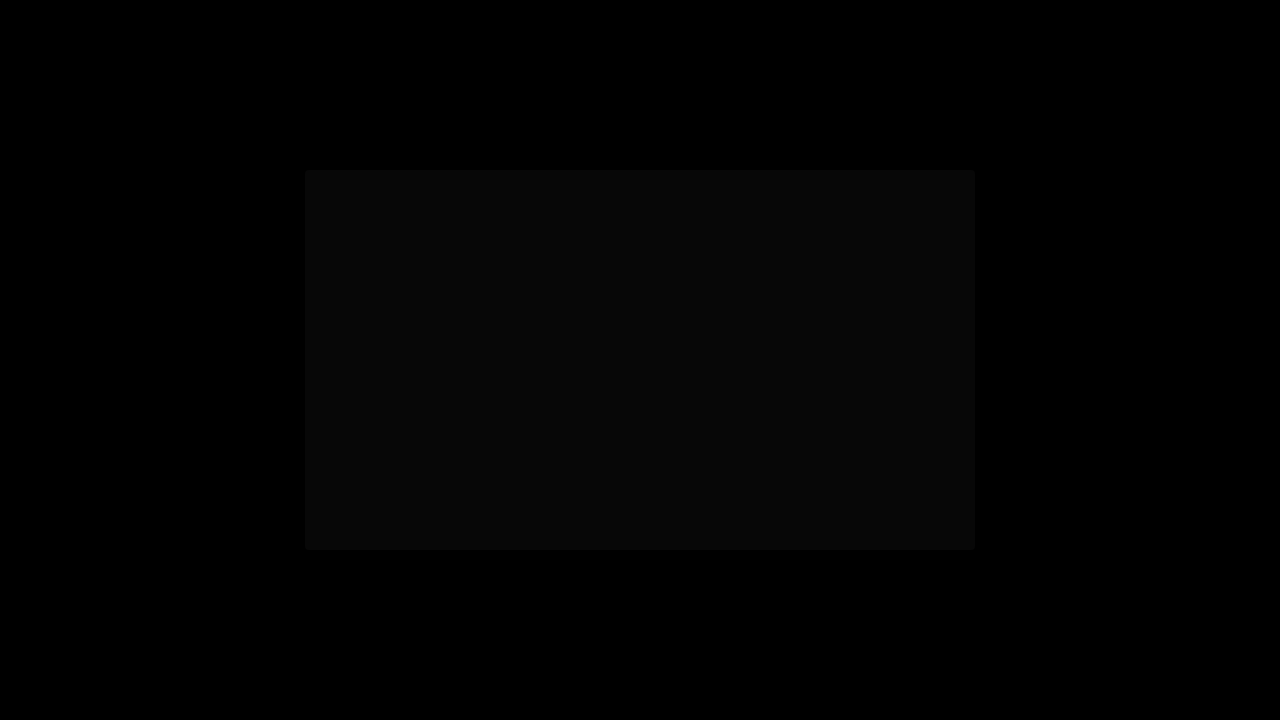

Featured image displayed in fancybox
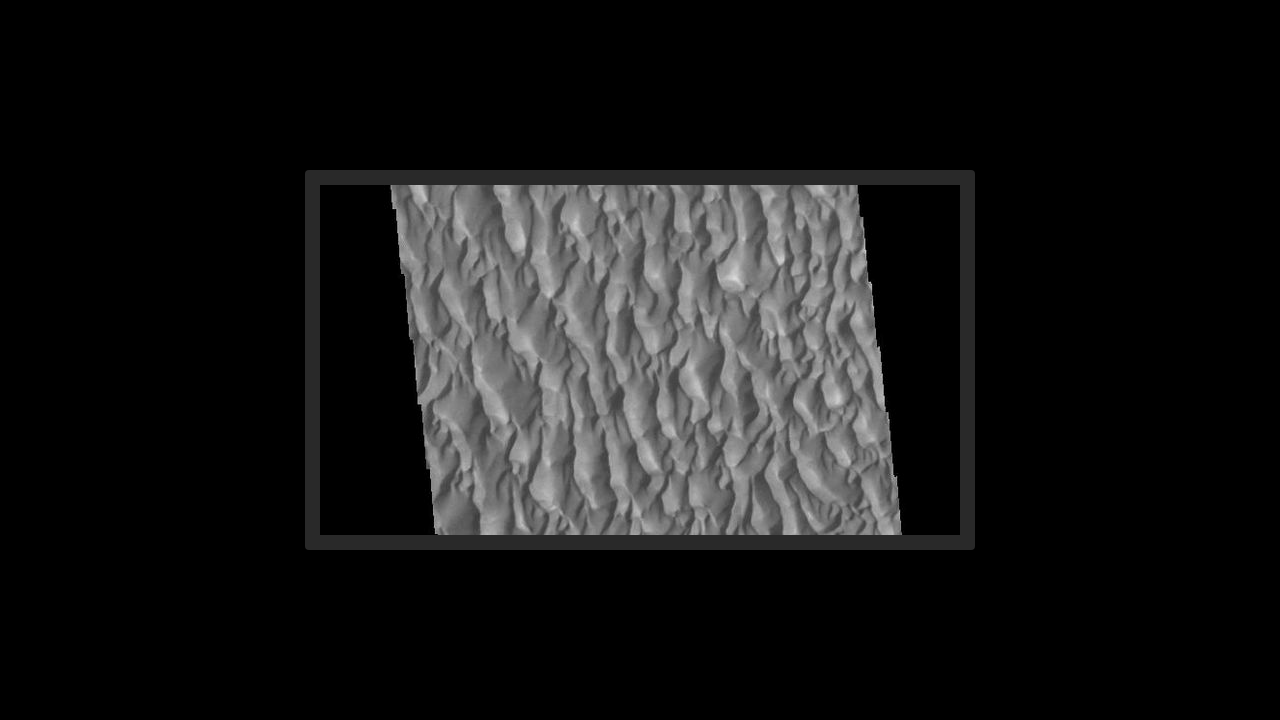

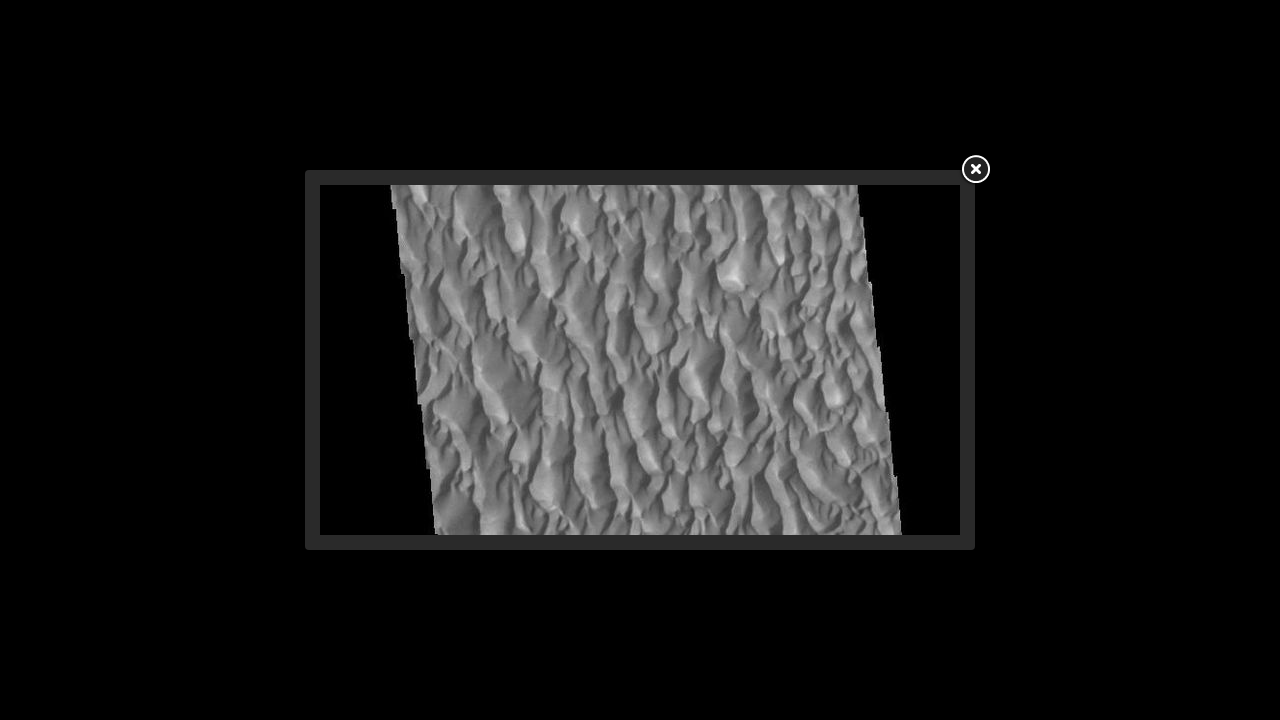